Tests dropdown selection functionality by selecting "Option 1" from a dropdown menu and verifying it is correctly selected.

Starting URL: http://the-internet.herokuapp.com/dropdown

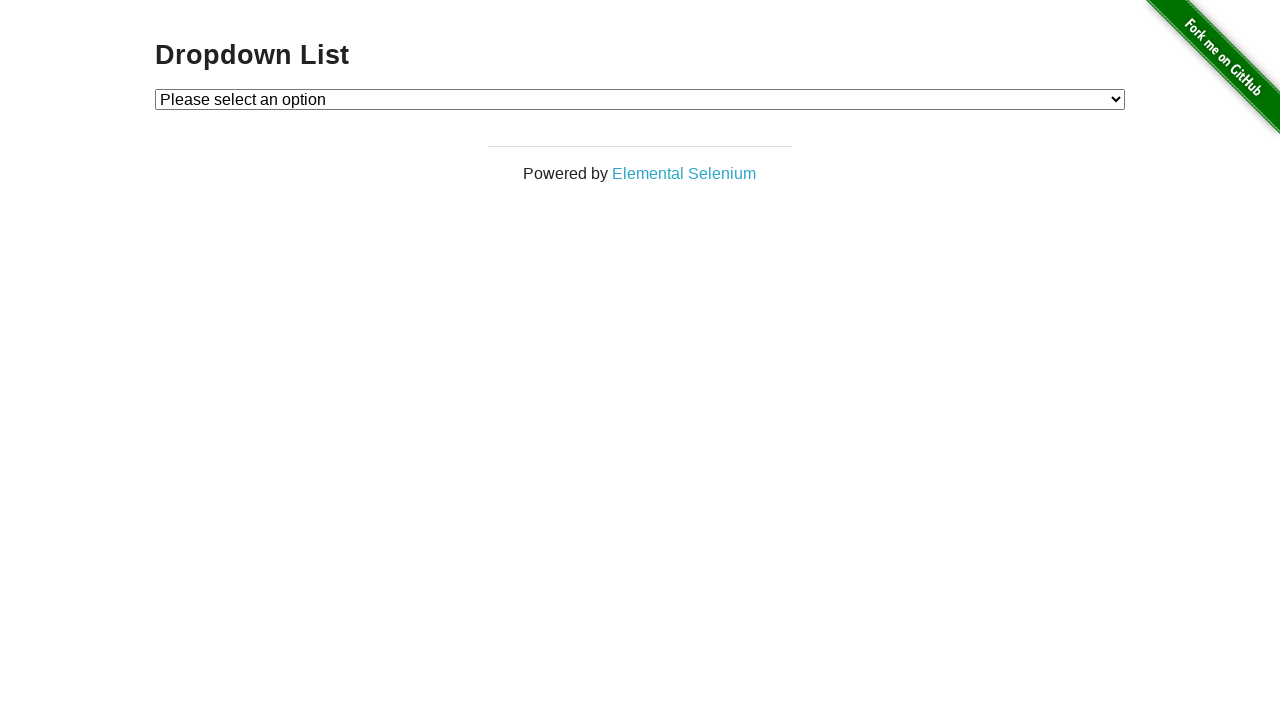

Waited for dropdown element to be present
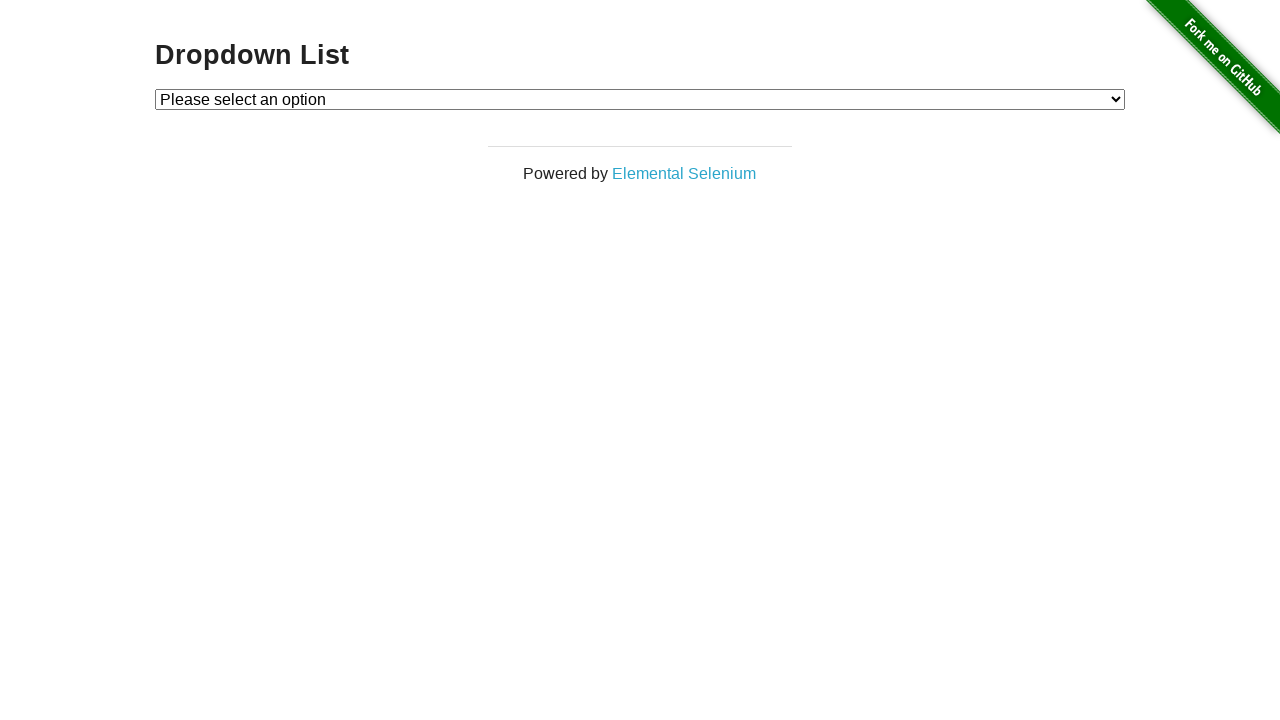

Selected 'Option 1' from dropdown menu on #dropdown
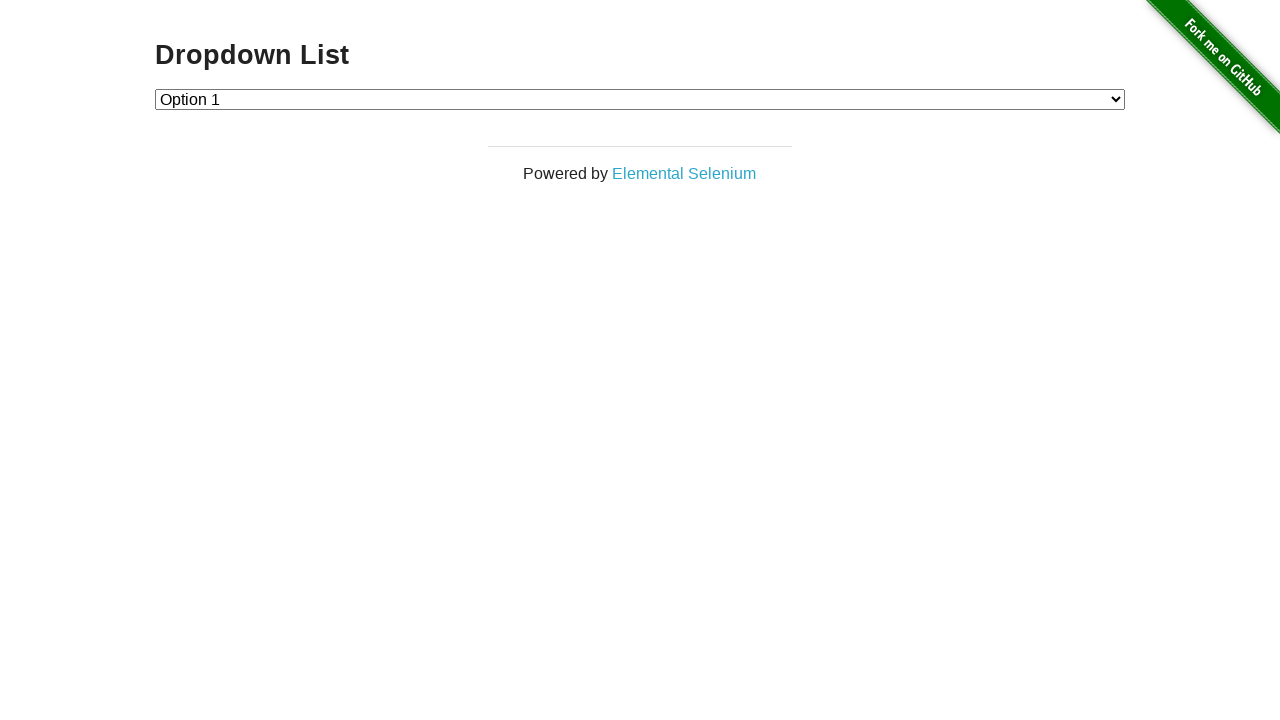

Retrieved selected dropdown value
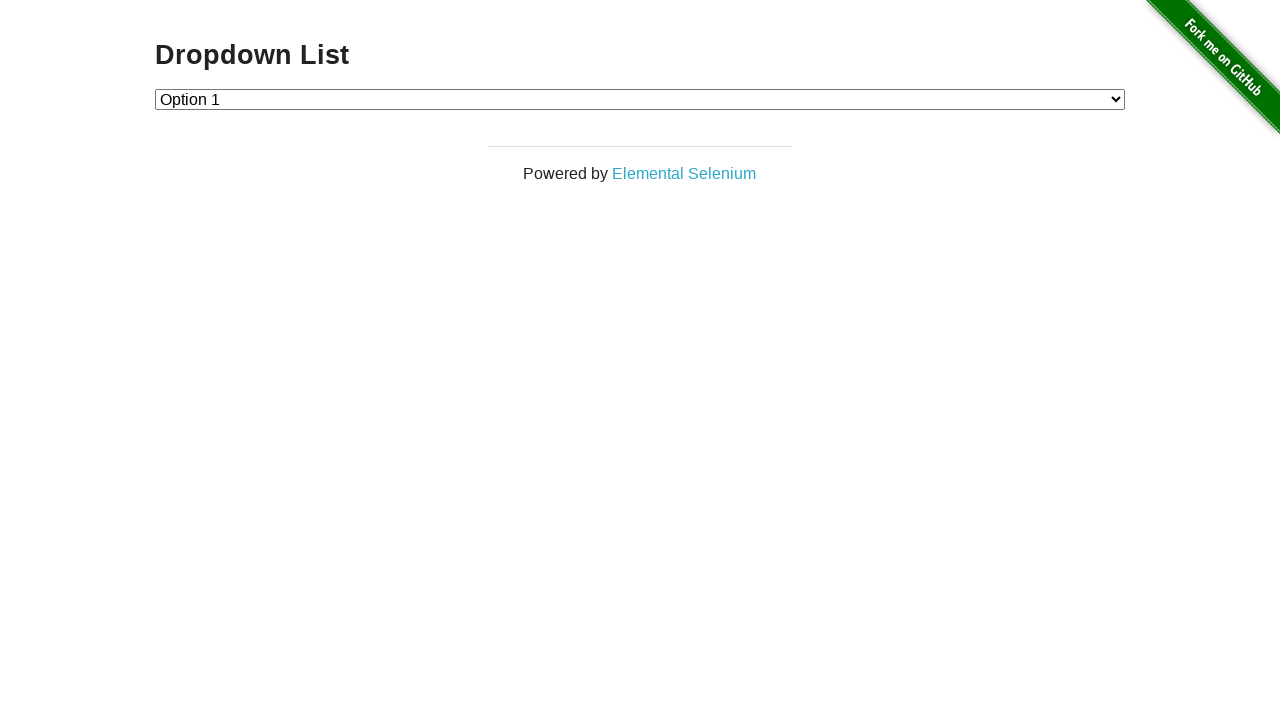

Verified that 'Option 1' (value '1') is correctly selected
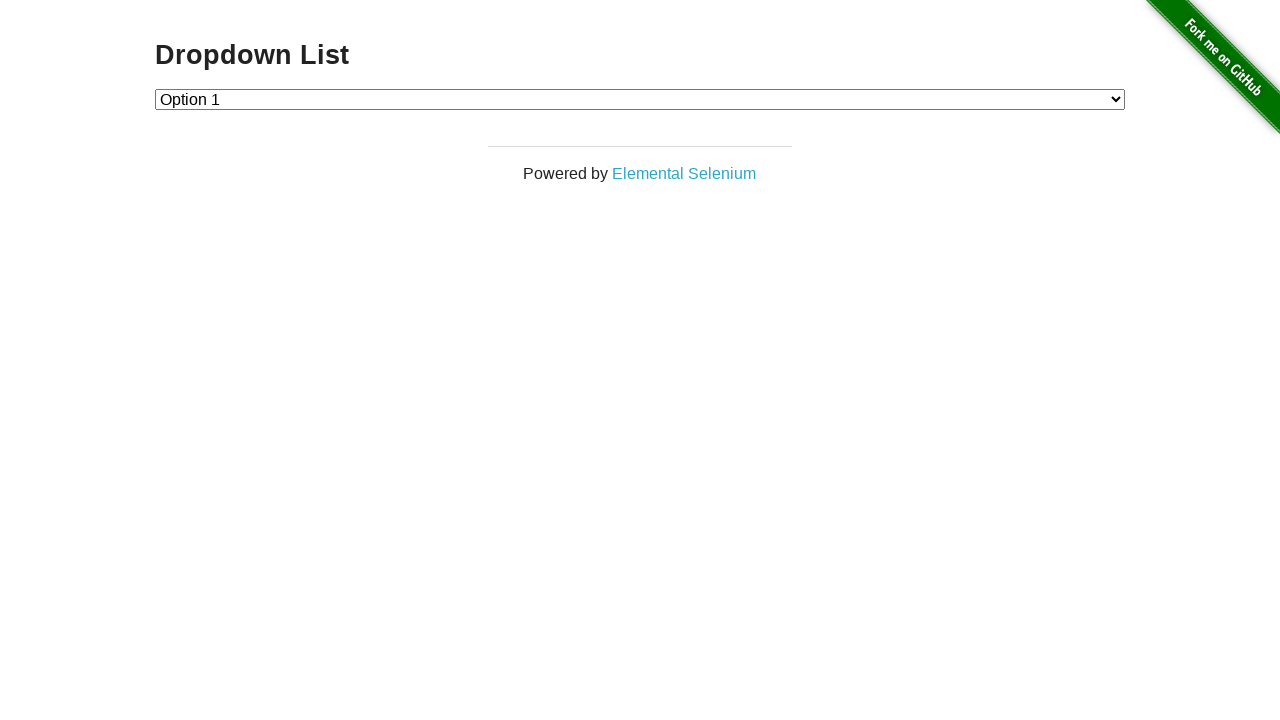

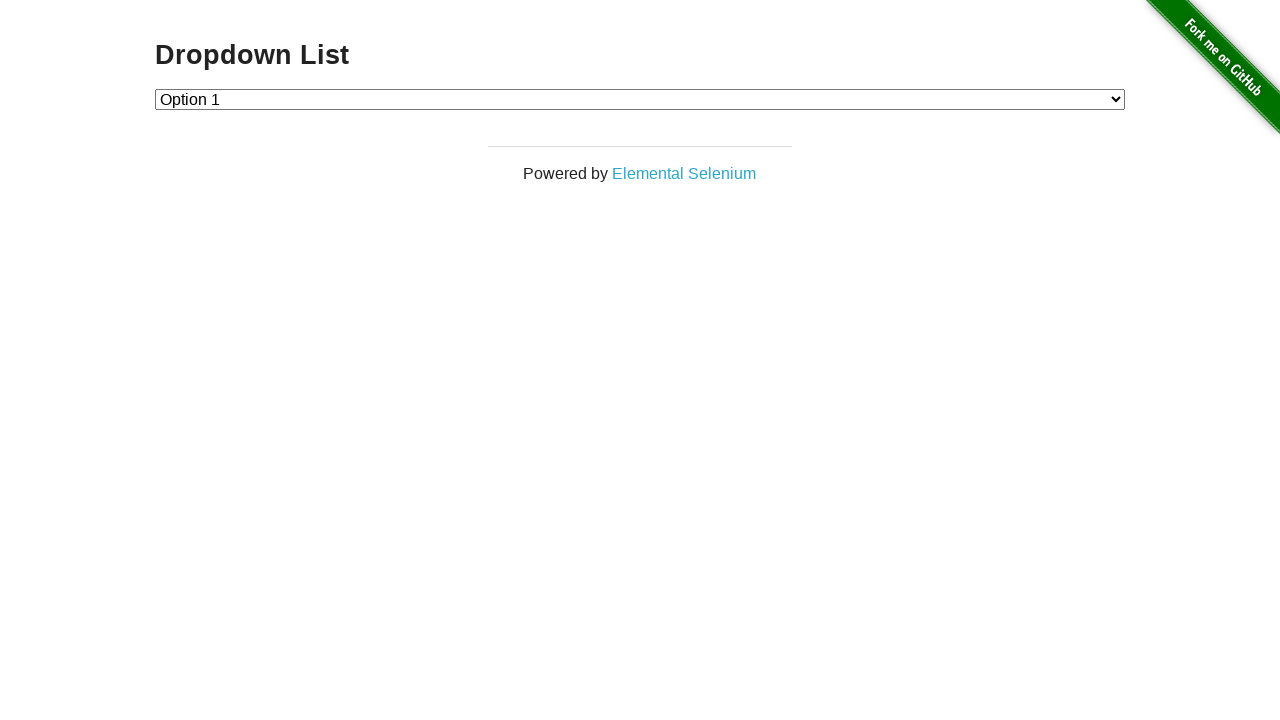